Navigates to the Mumbai Indians cricket team official website and verifies the page loads successfully

Starting URL: https://www.mumbaiindians.com/

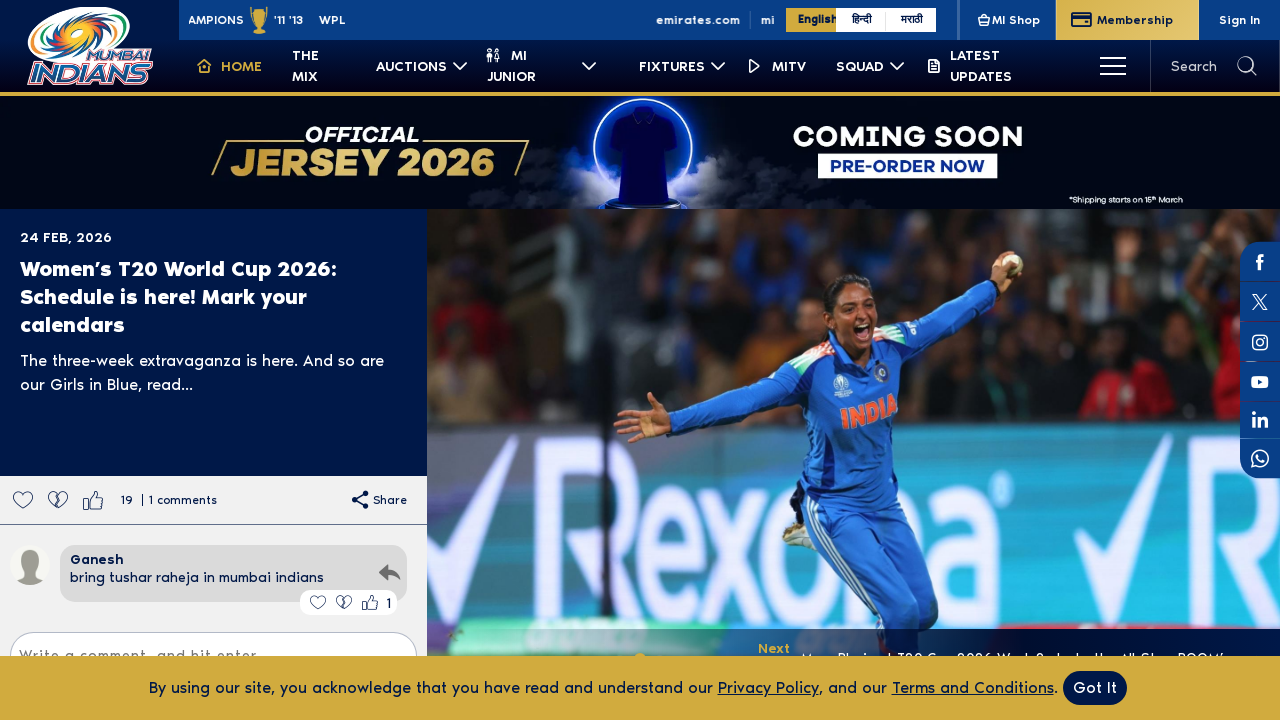

Waited for DOM content to load on Mumbai Indians website
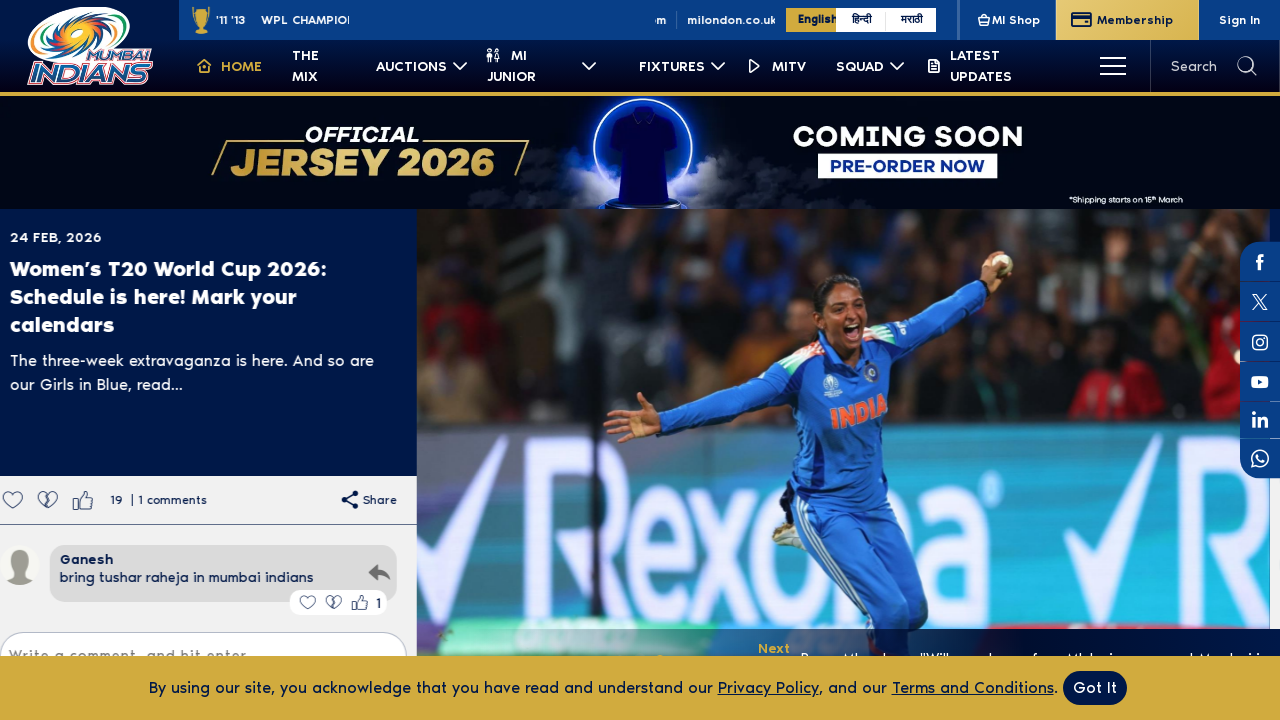

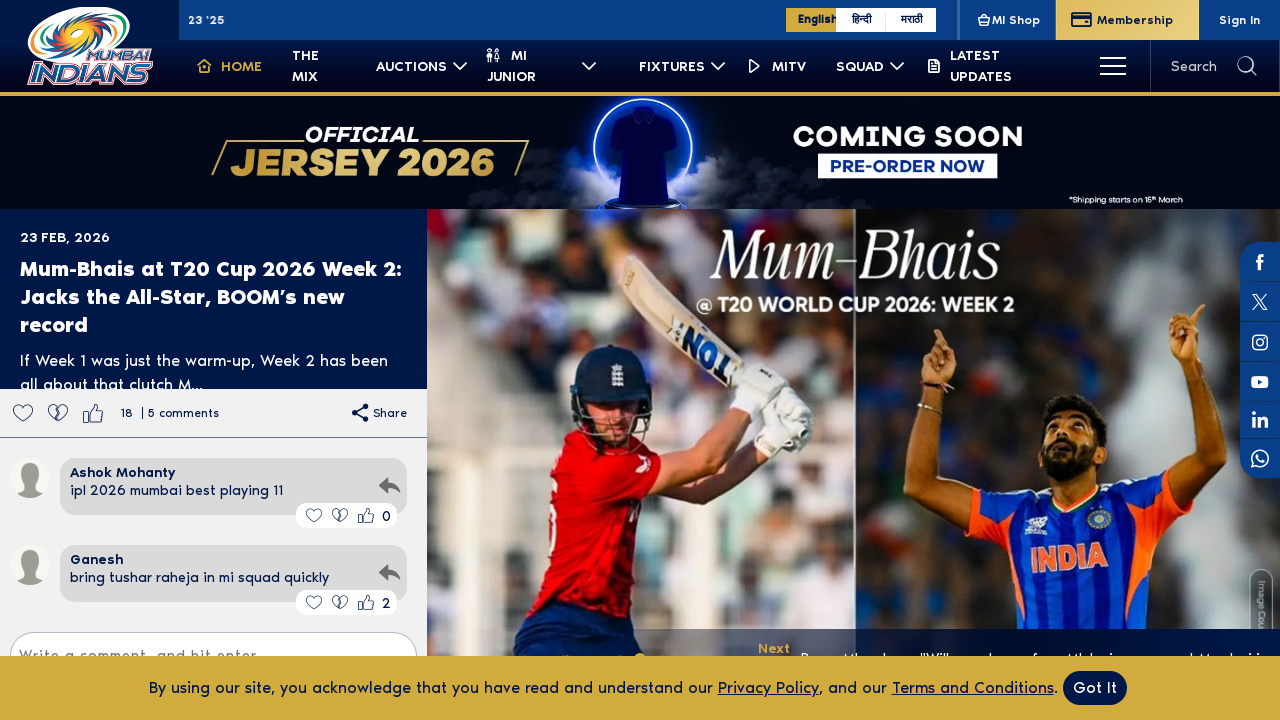